Tests alert handling functionality by clicking a timer button that triggers an alert after a delay, then accepting the alert

Starting URL: https://demoqa.com/alerts

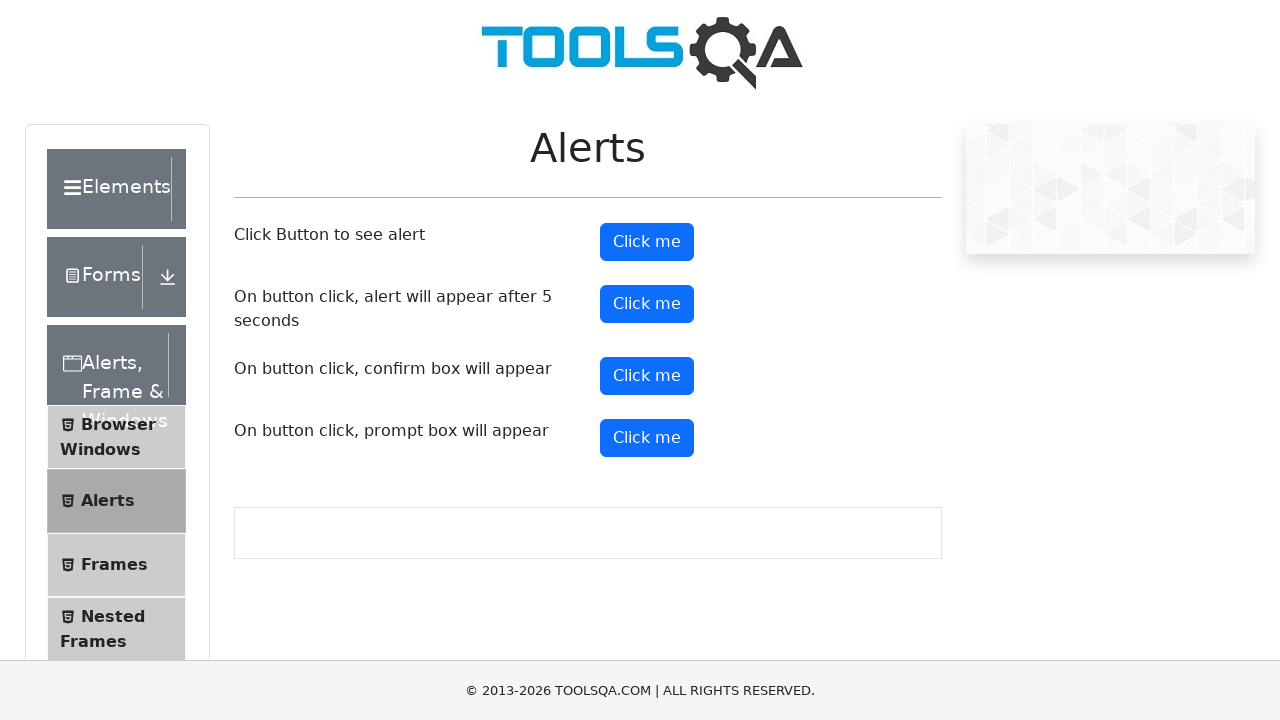

Clicked timer alert button at (647, 304) on button#timerAlertButton
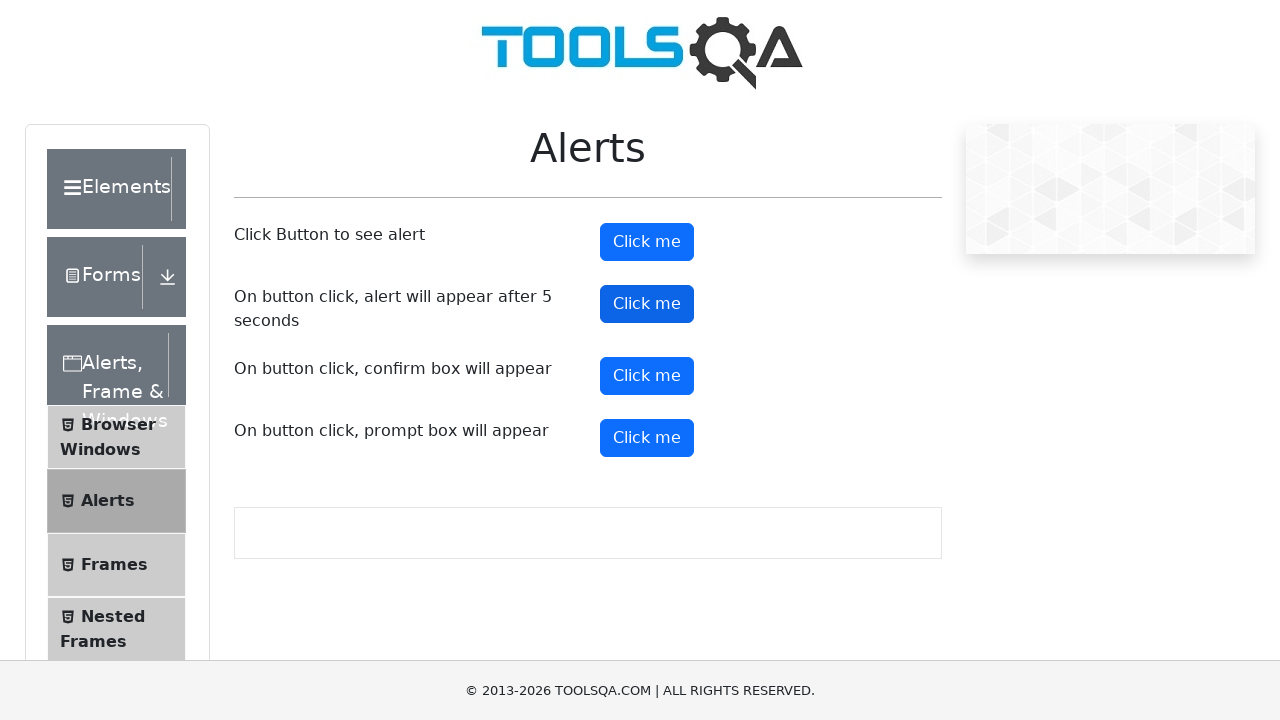

Waited 5 seconds for alert to be triggered
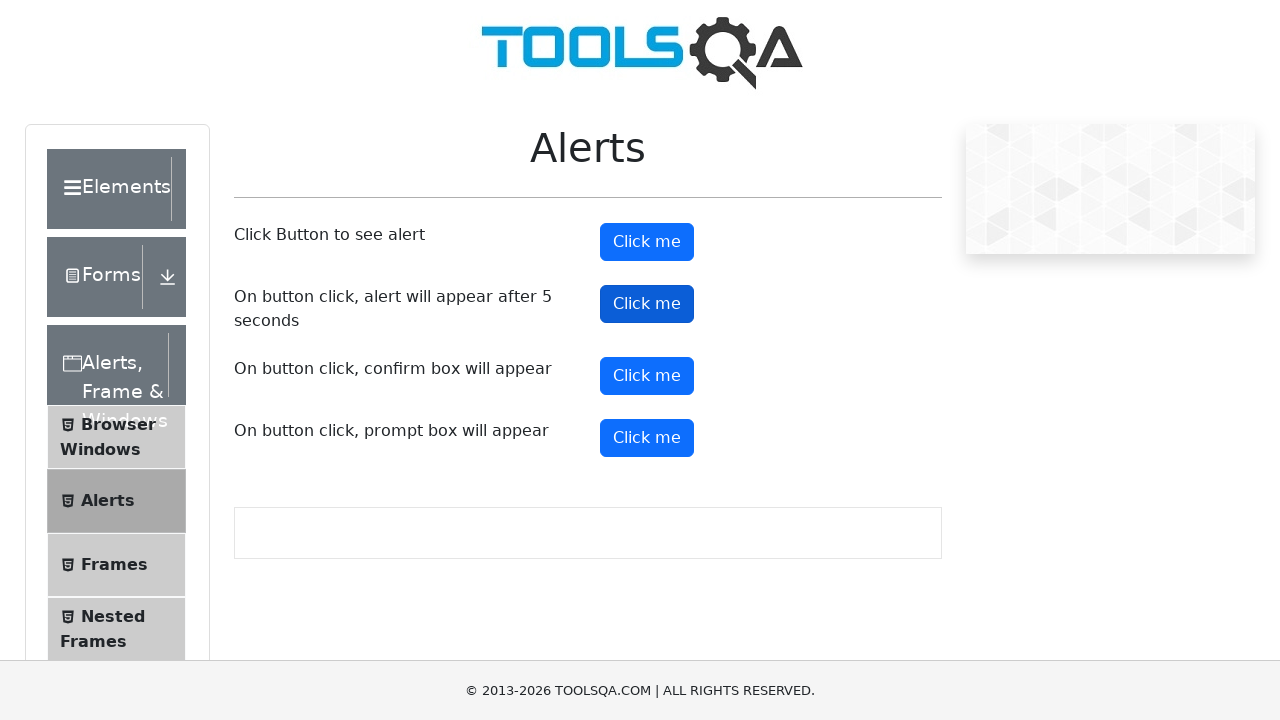

Set up dialog handler to accept the alert
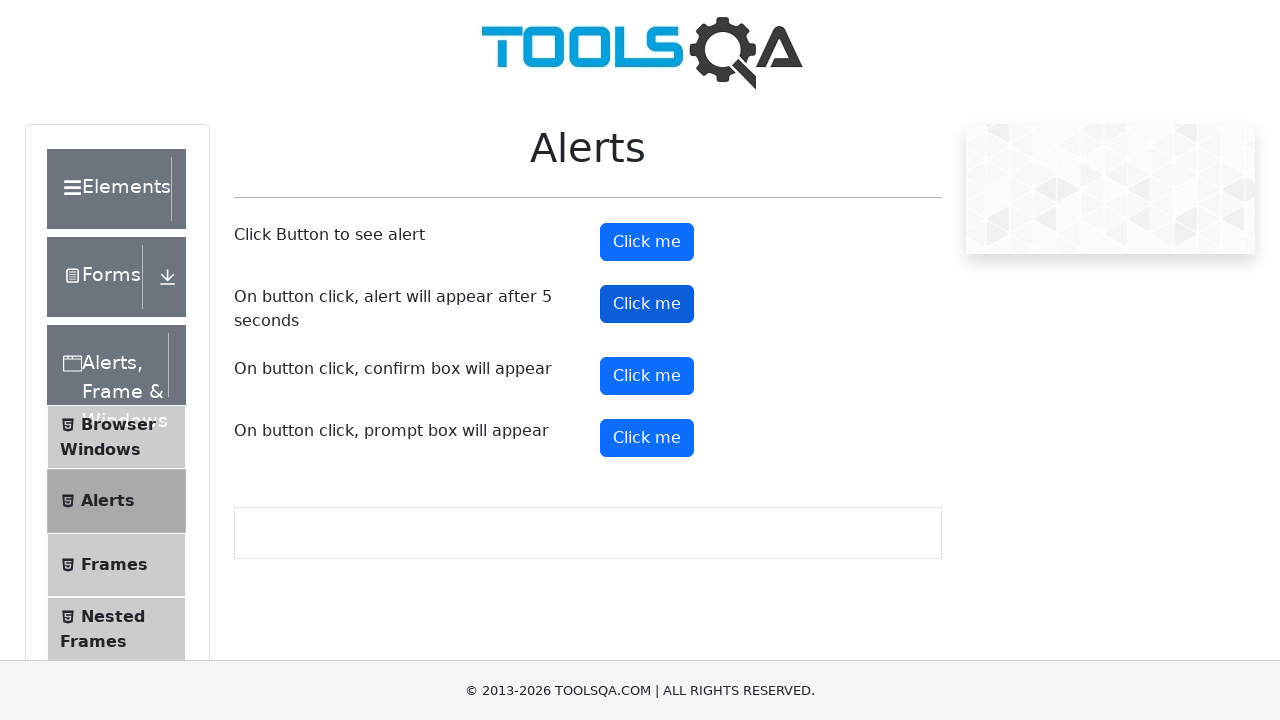

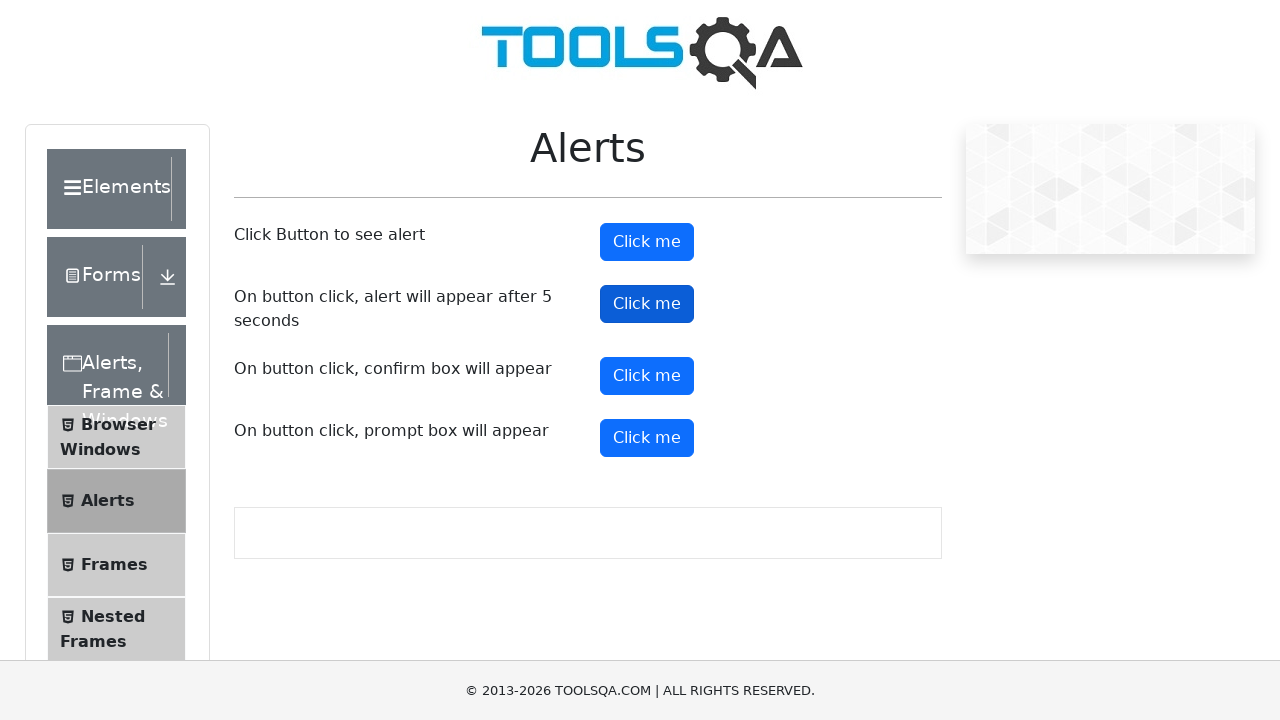